Verifies that the third benefit text element contains the expected text about being multiplatform

Starting URL: https://jdi-framework.github.io/tests

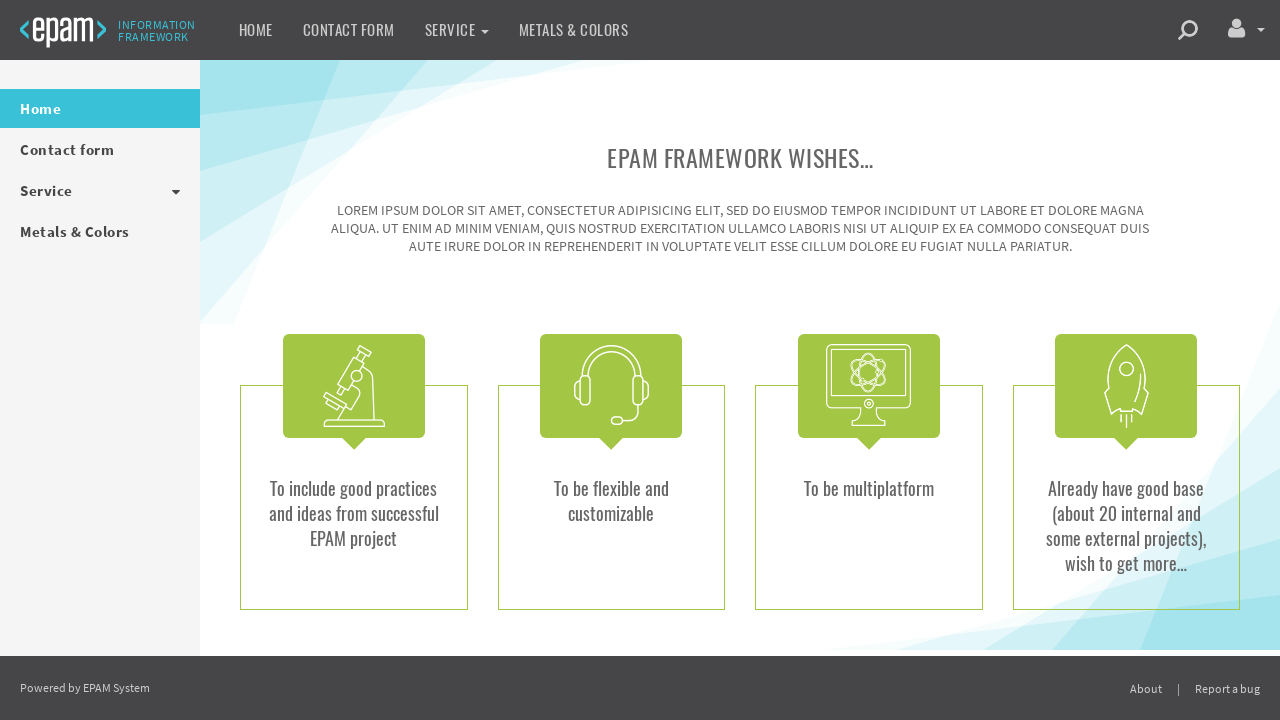

Navigated to https://jdi-framework.github.io/tests
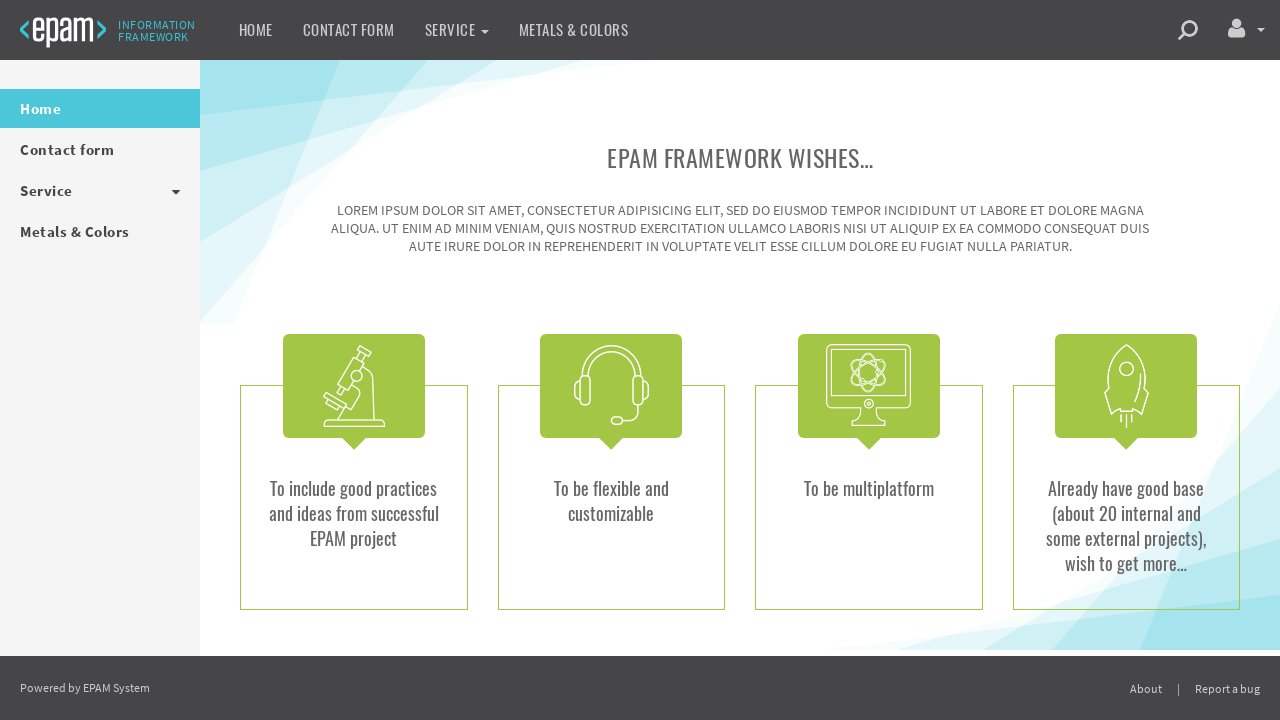

Third benefit text element is visible and ready
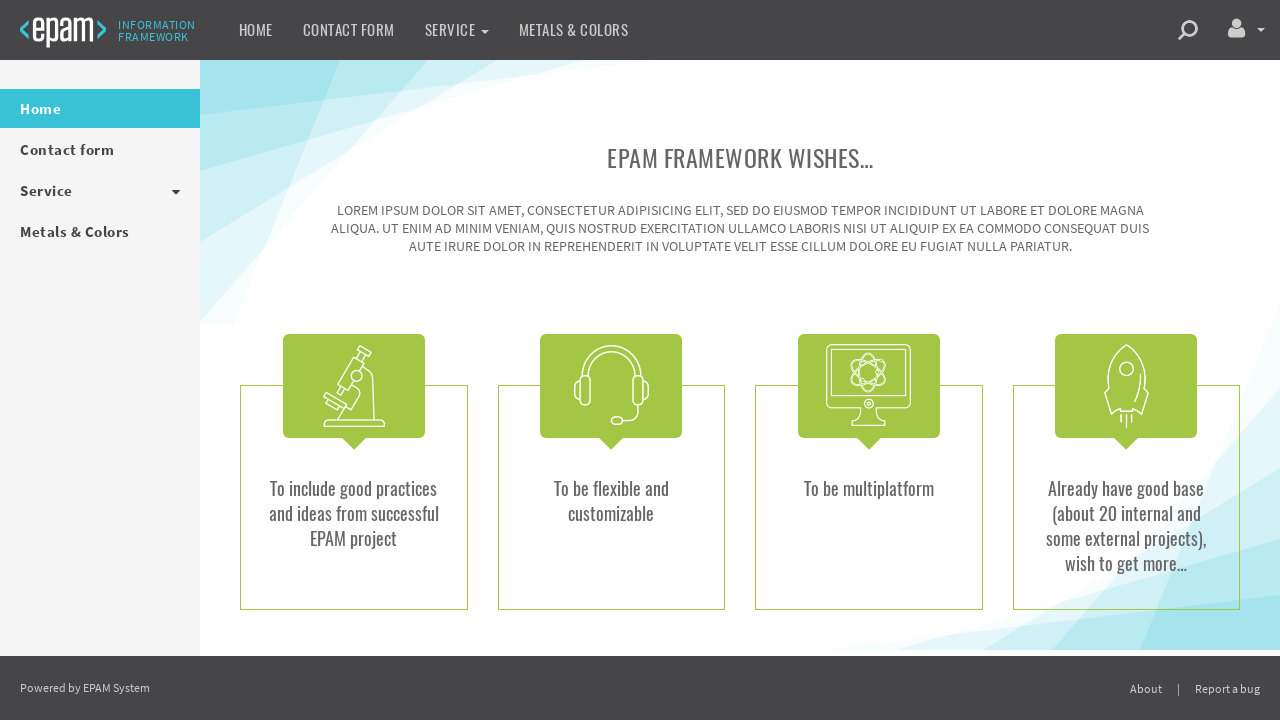

Retrieved text from third benefit element: 'To be multiplatform'
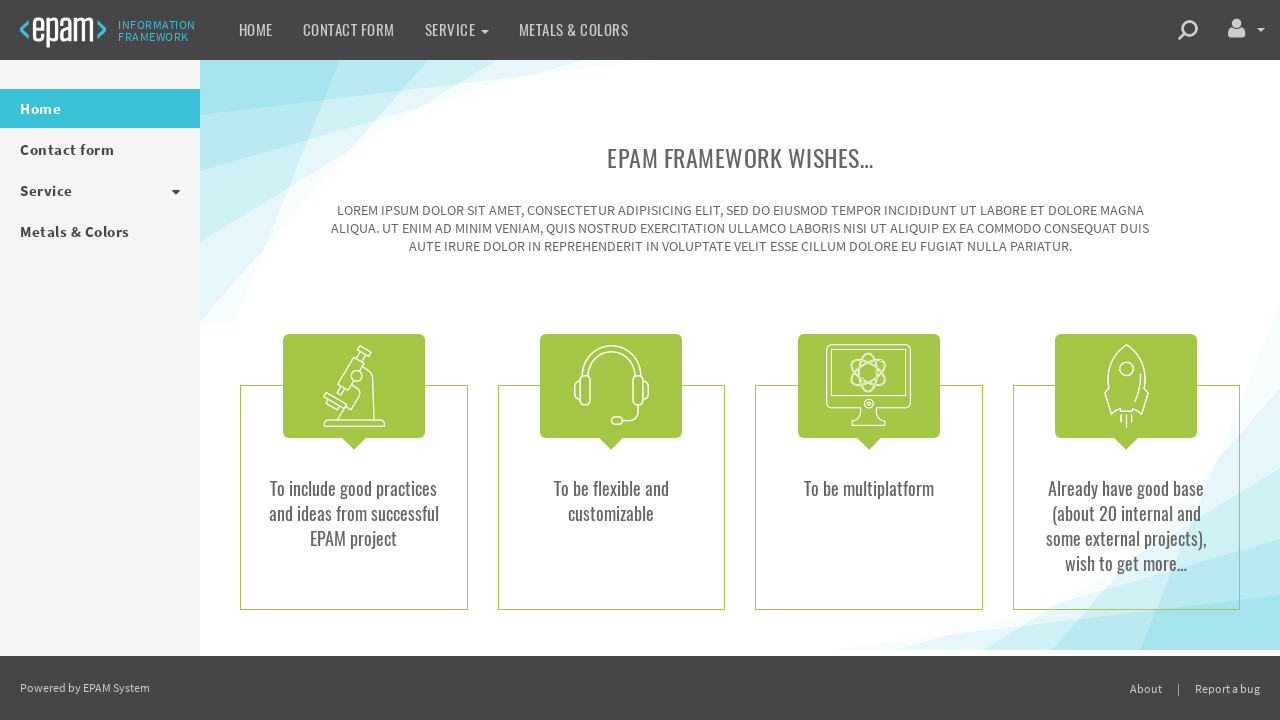

Verified that third benefit text is 'To be multiplatform'
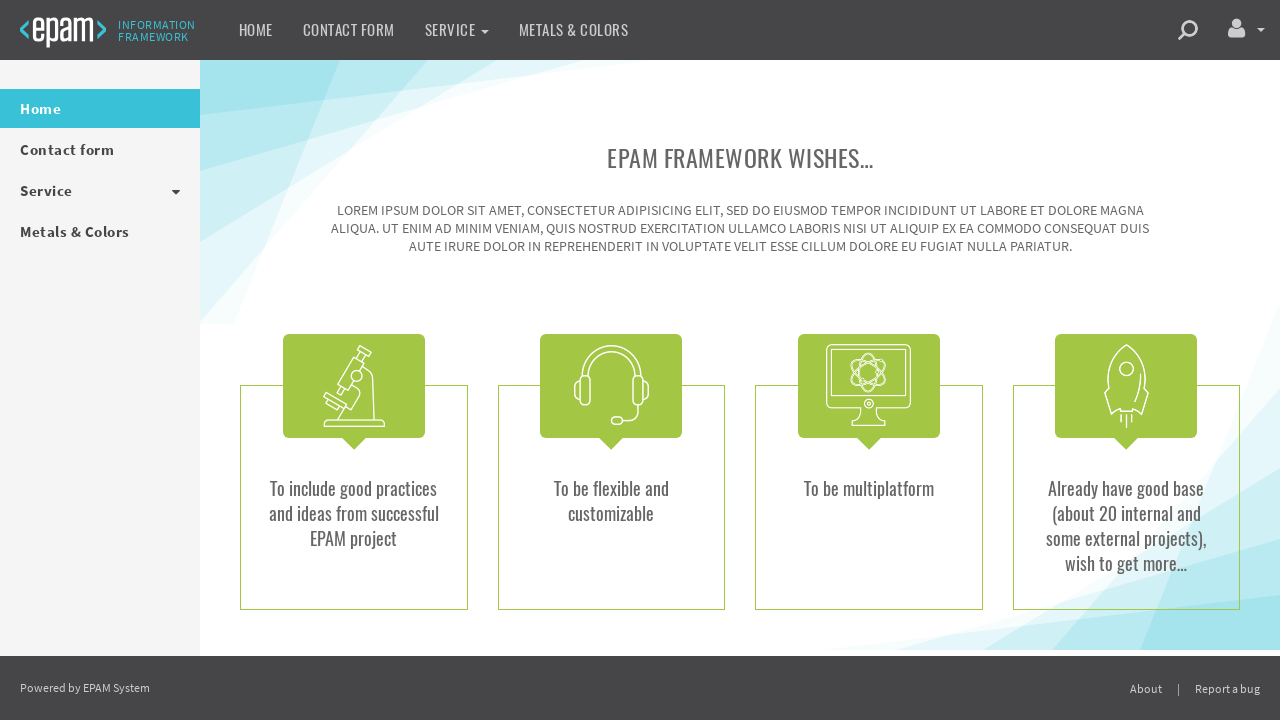

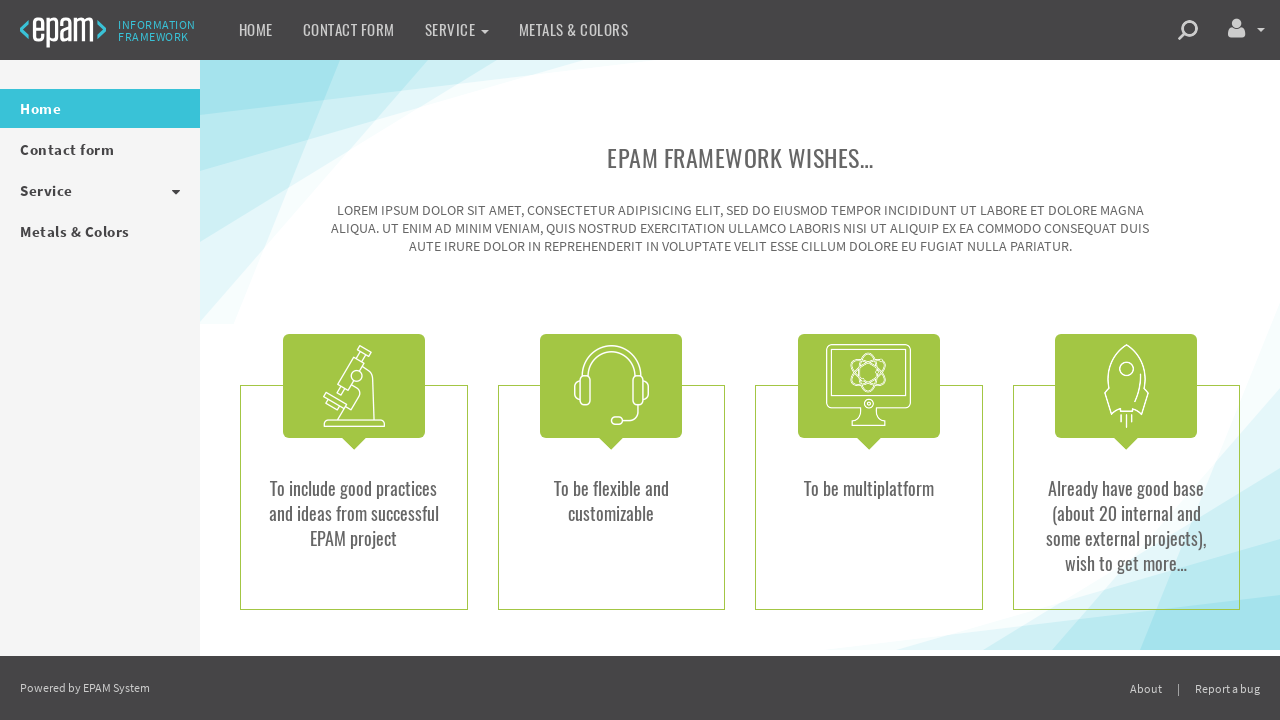